Tests an e-commerce shopping flow by adding specific vegetables (Cucumber, Brocolli, Beetroot) to cart, proceeding to checkout, applying a promo code, and verifying the promo is applied successfully.

Starting URL: https://rahulshettyacademy.com/seleniumPractise/#/

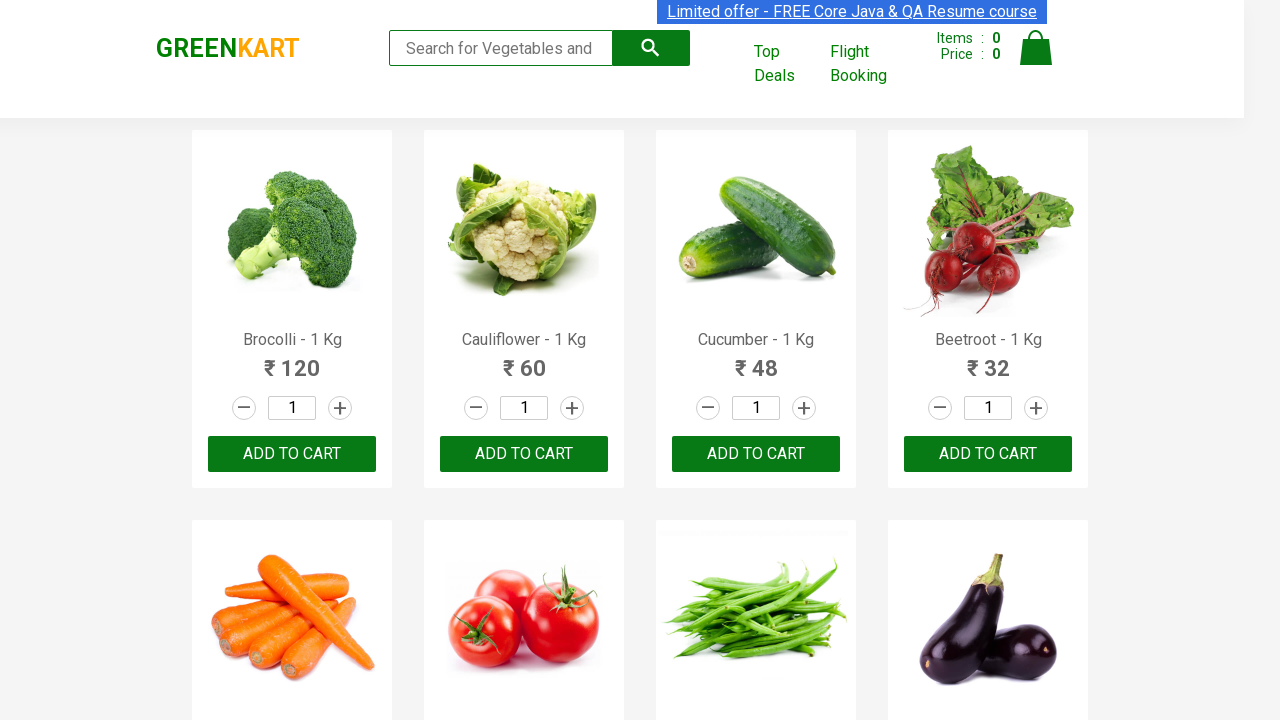

Waited for product names to load
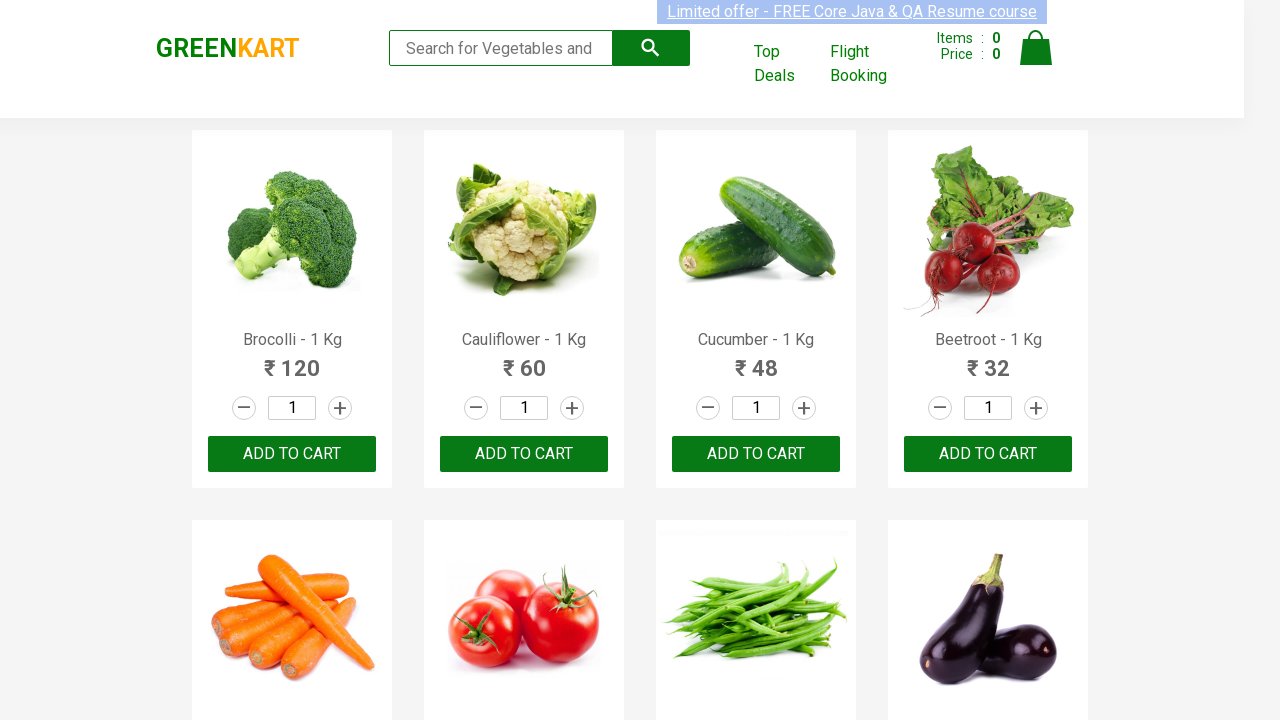

Retrieved all product elements from the page
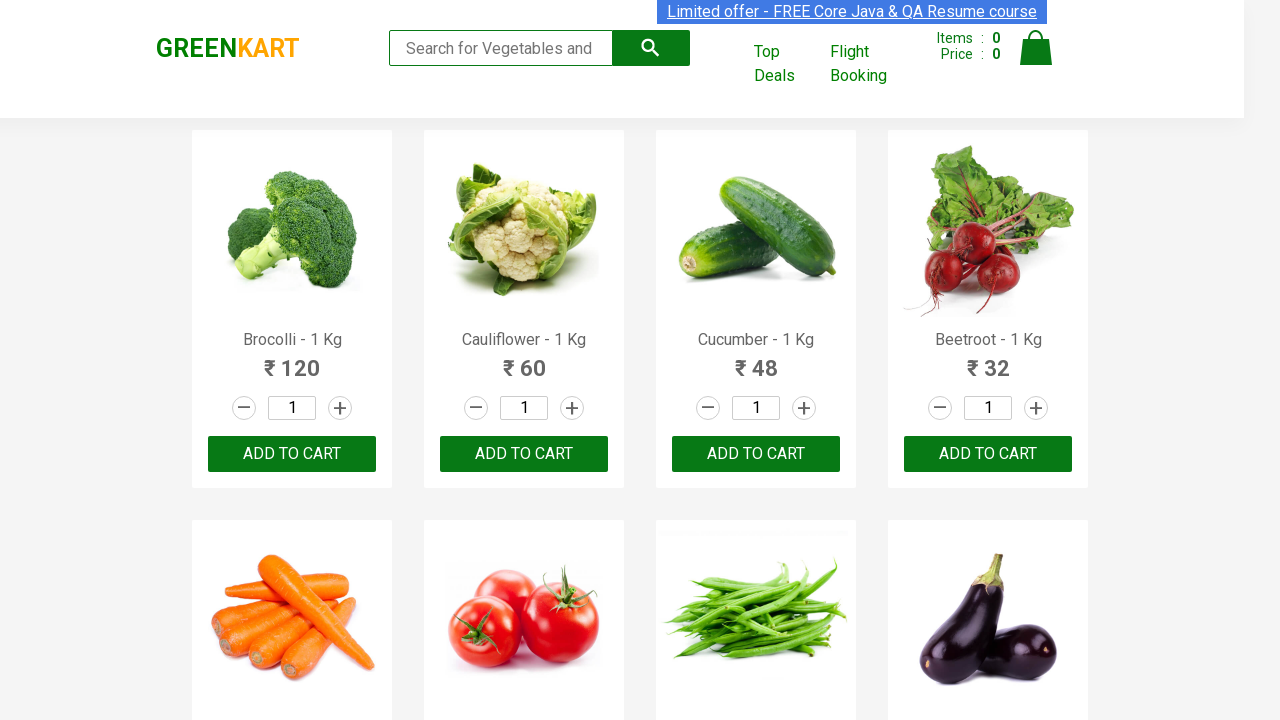

Added Brocolli to cart at (292, 454) on div.product-action >> nth=0
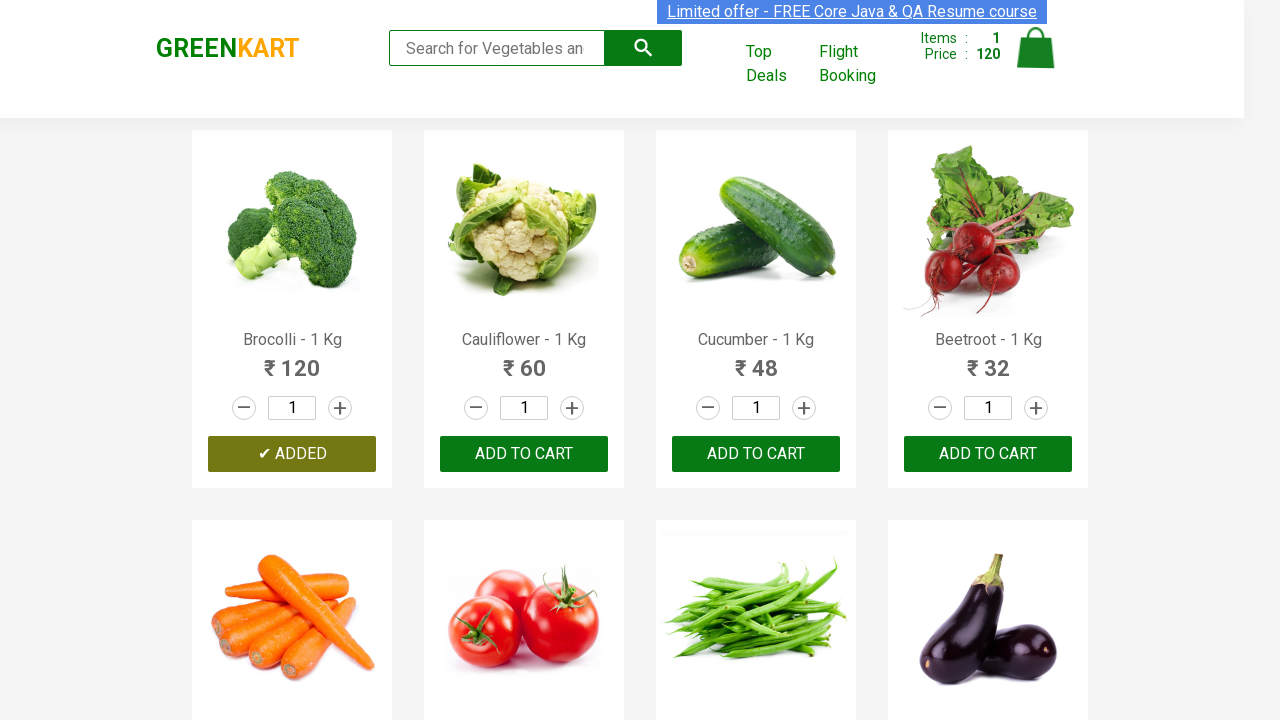

Added Cucumber to cart at (756, 454) on div.product-action >> nth=2
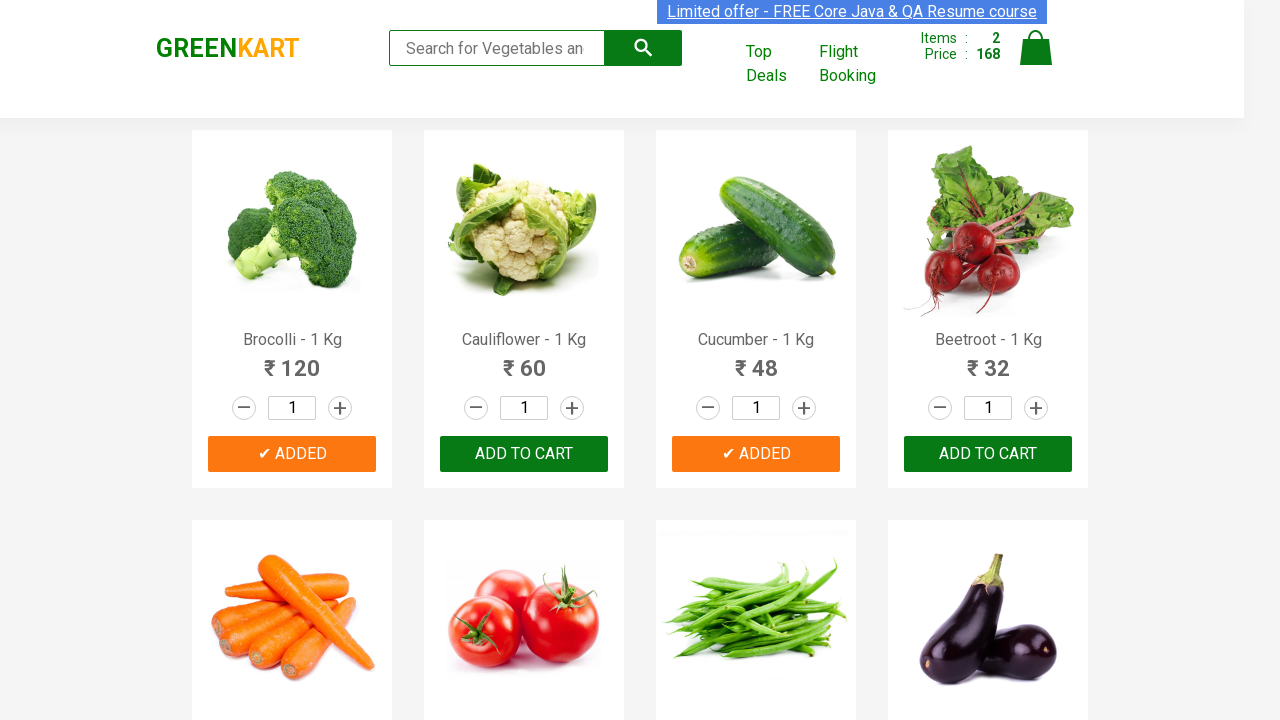

Added Beetroot to cart at (988, 454) on div.product-action >> nth=3
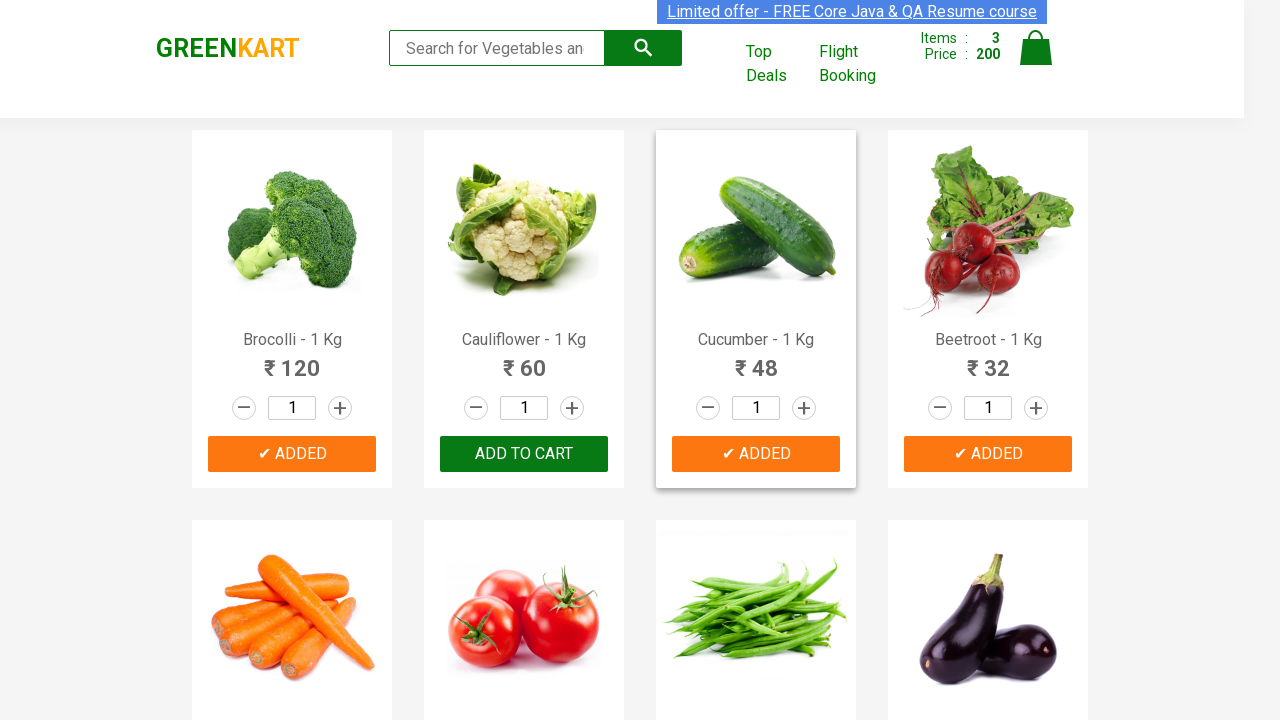

Clicked on cart icon to view cart at (1036, 48) on img[alt='Cart']
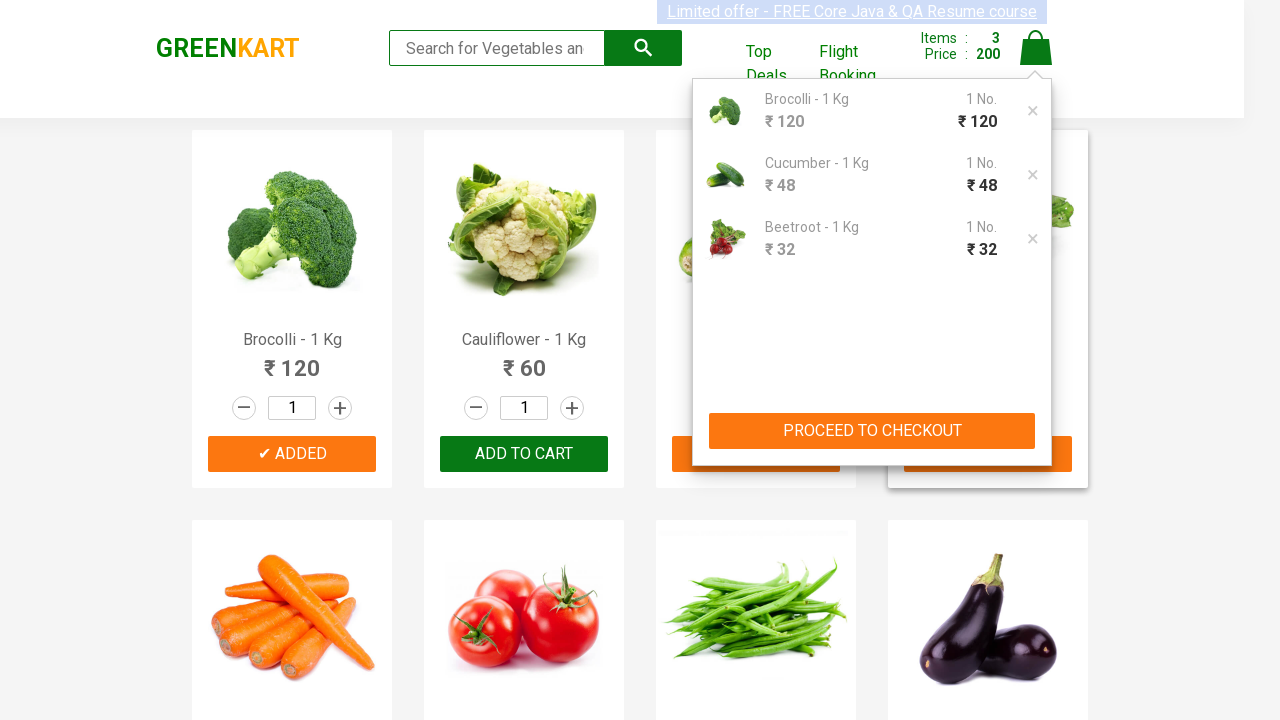

Clicked PROCEED TO CHECKOUT button at (872, 431) on xpath=//button[text()='PROCEED TO CHECKOUT']
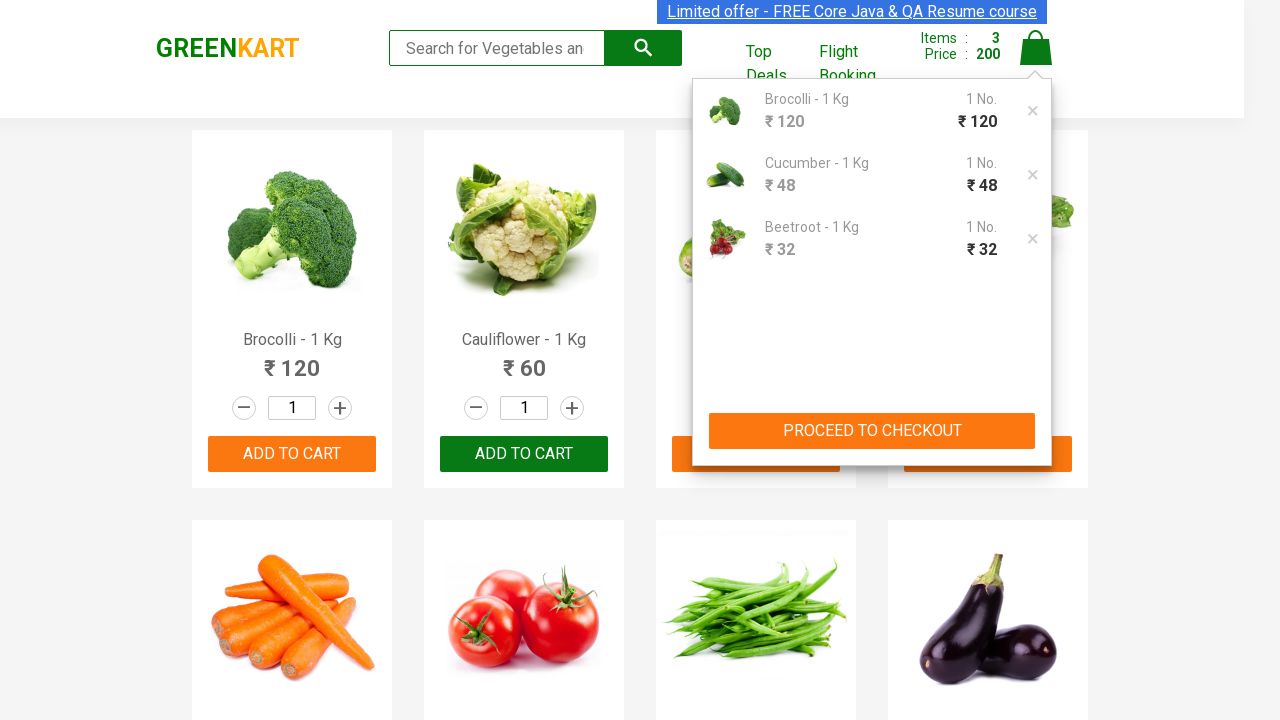

Waited for promo code input field to appear
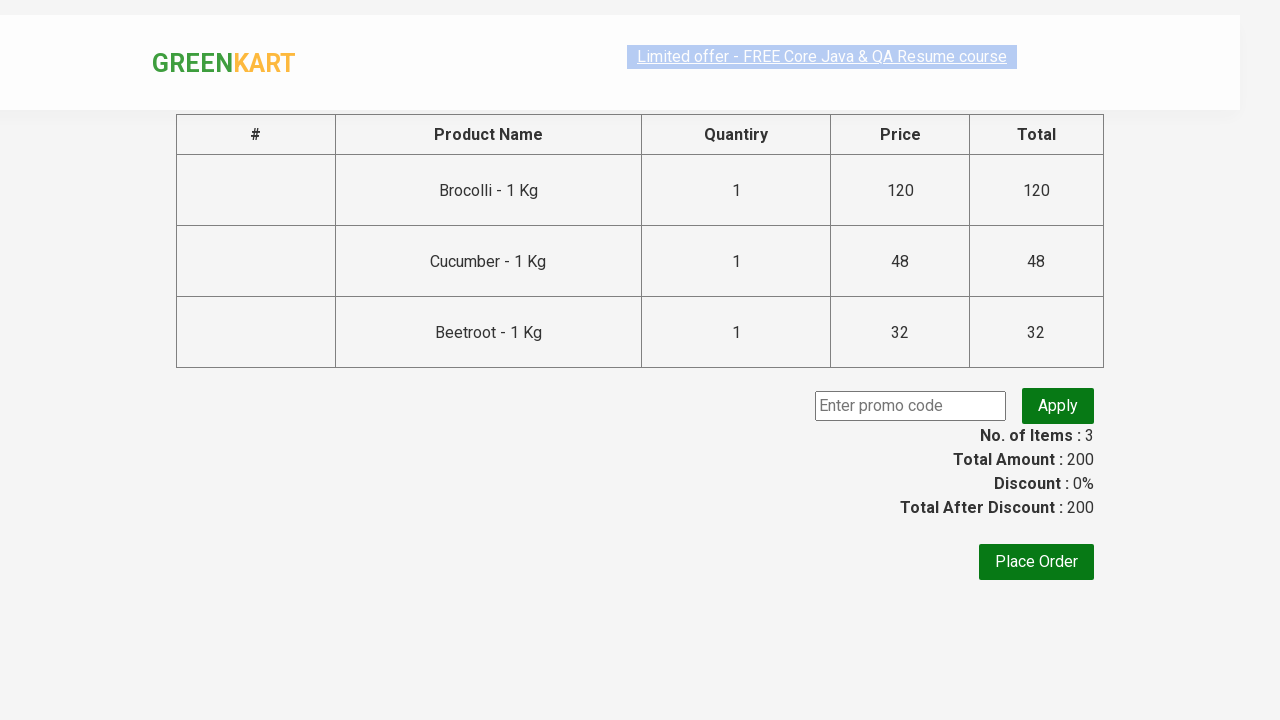

Filled promo code field with 'rahulshettyacademy' on input.promocode
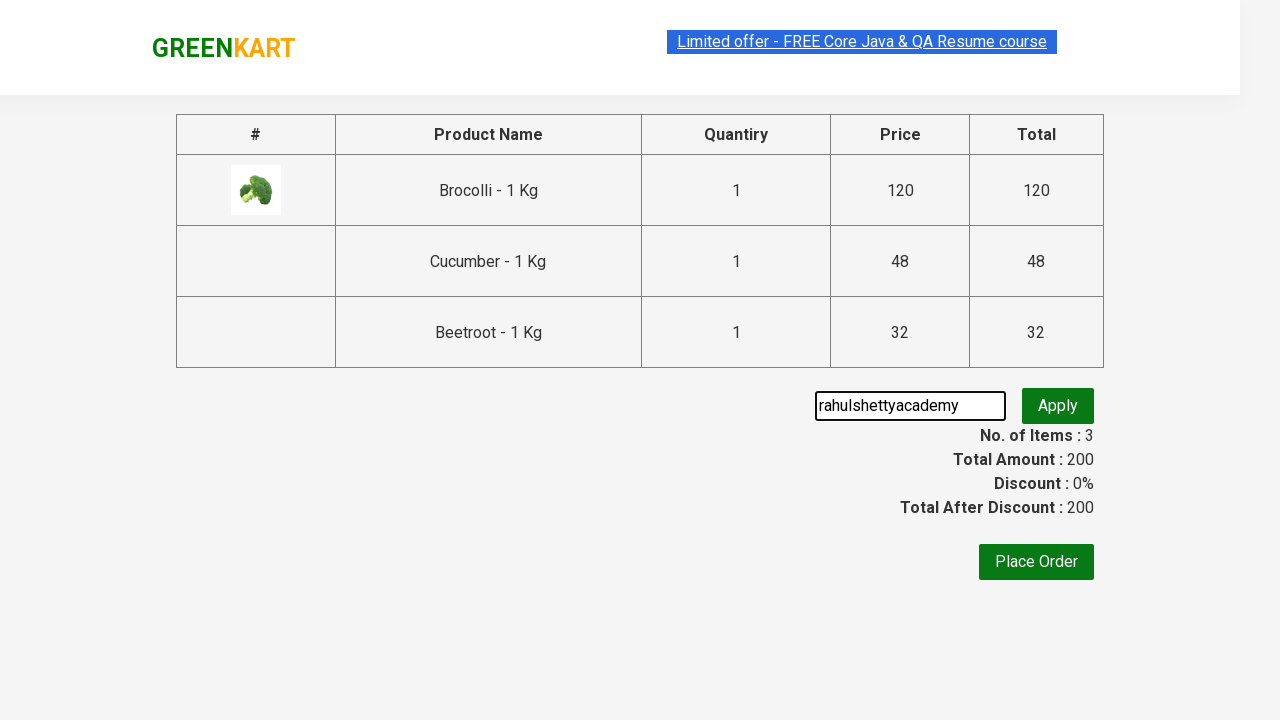

Clicked apply promo button at (1058, 406) on button.promoBtn
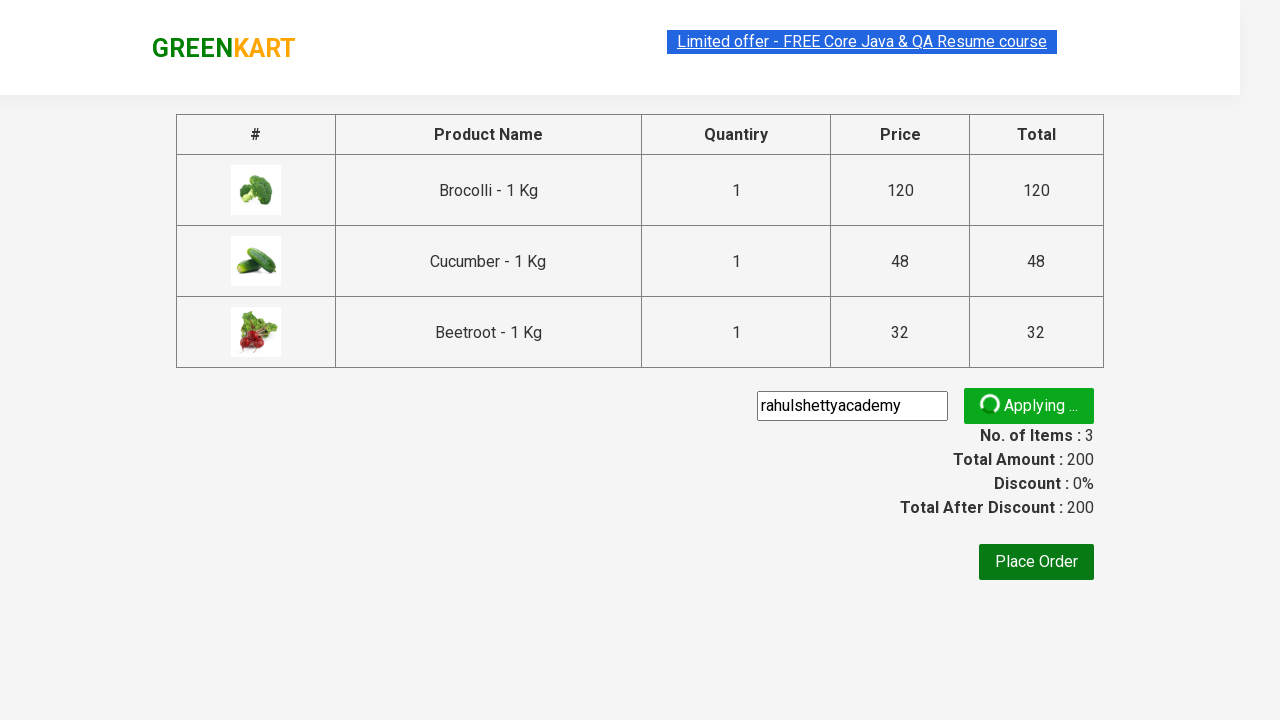

Waited for promo application confirmation message
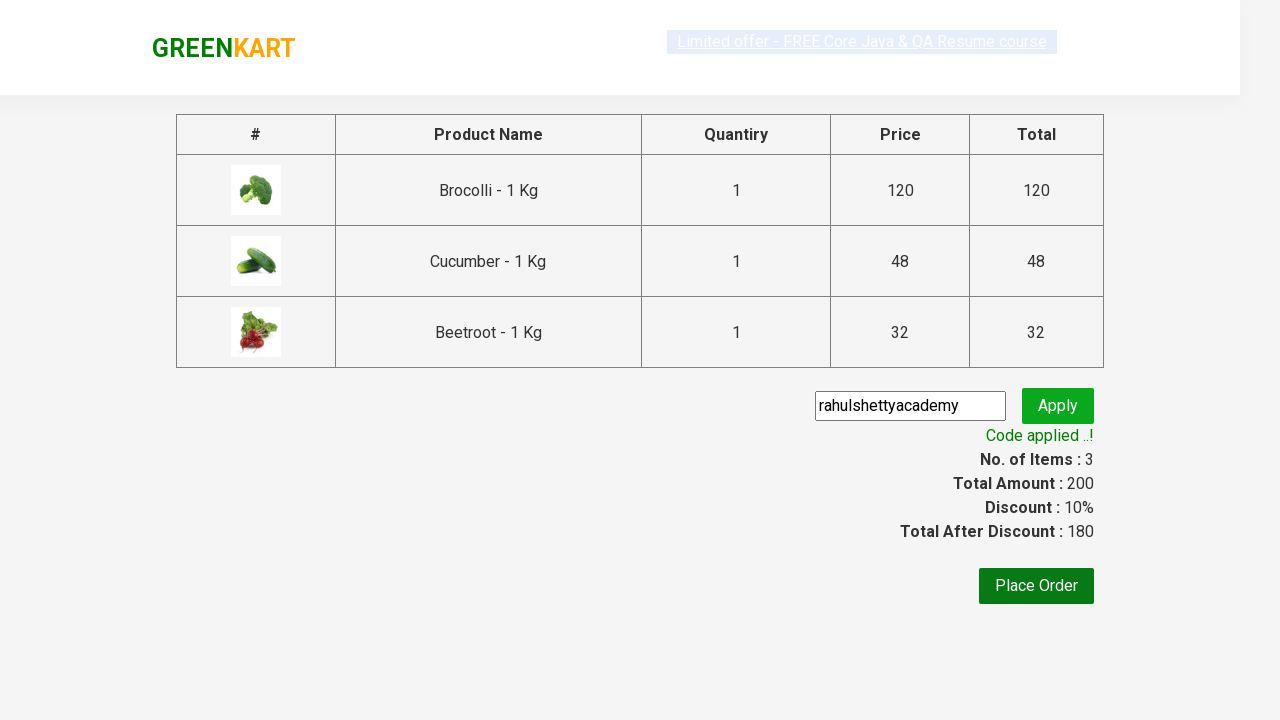

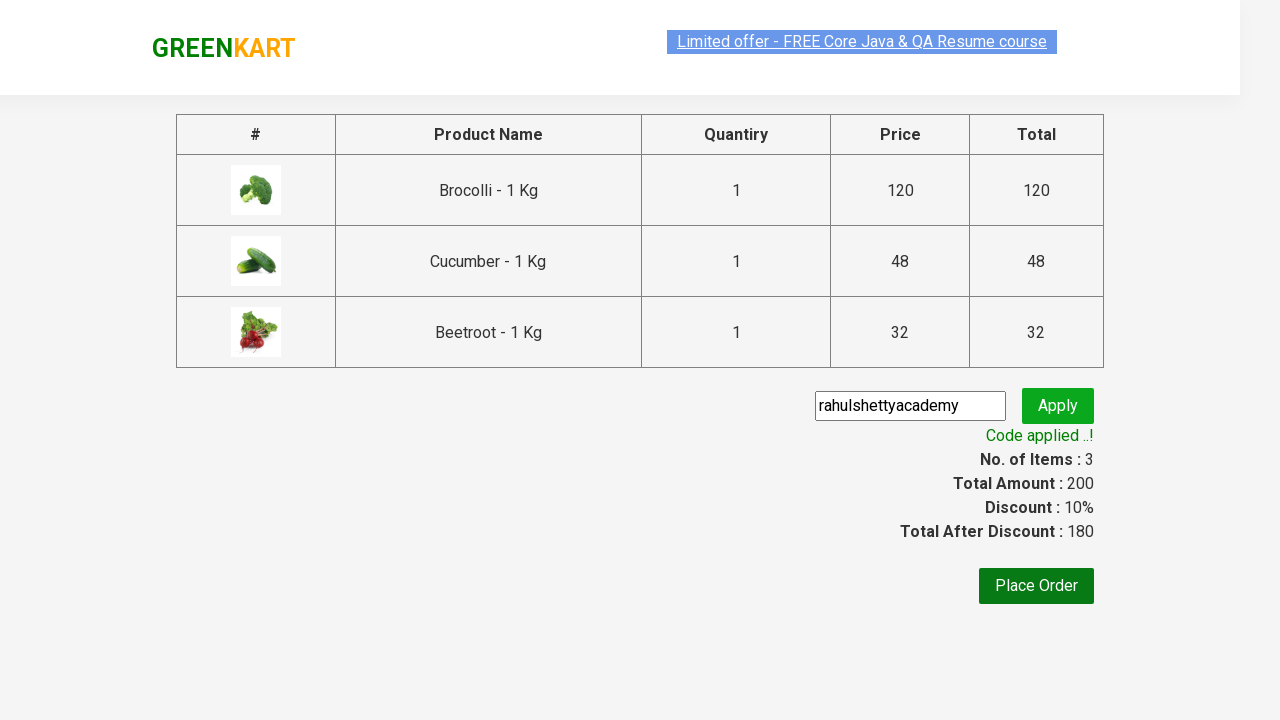